Tests radio button functionality by clicking on different gender radio button options

Starting URL: https://www.techlistic.com/p/selenium-practice-form.html

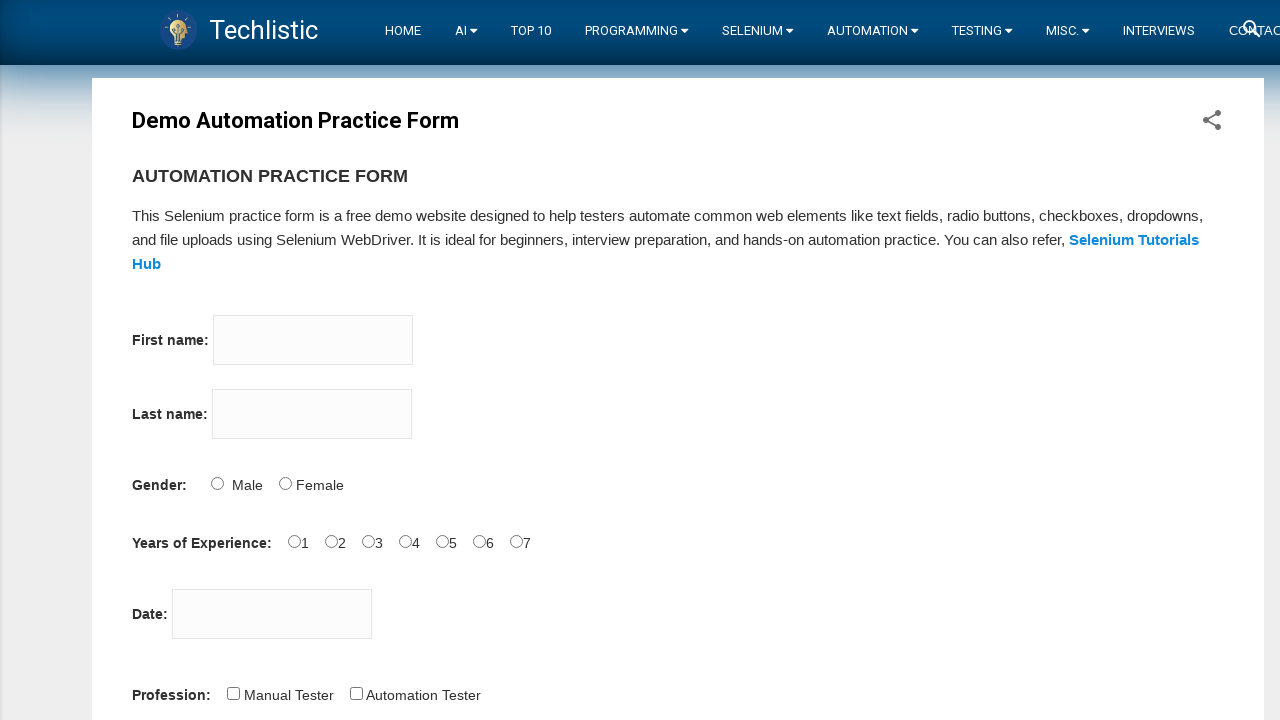

Navigated to Techlistic Selenium practice form
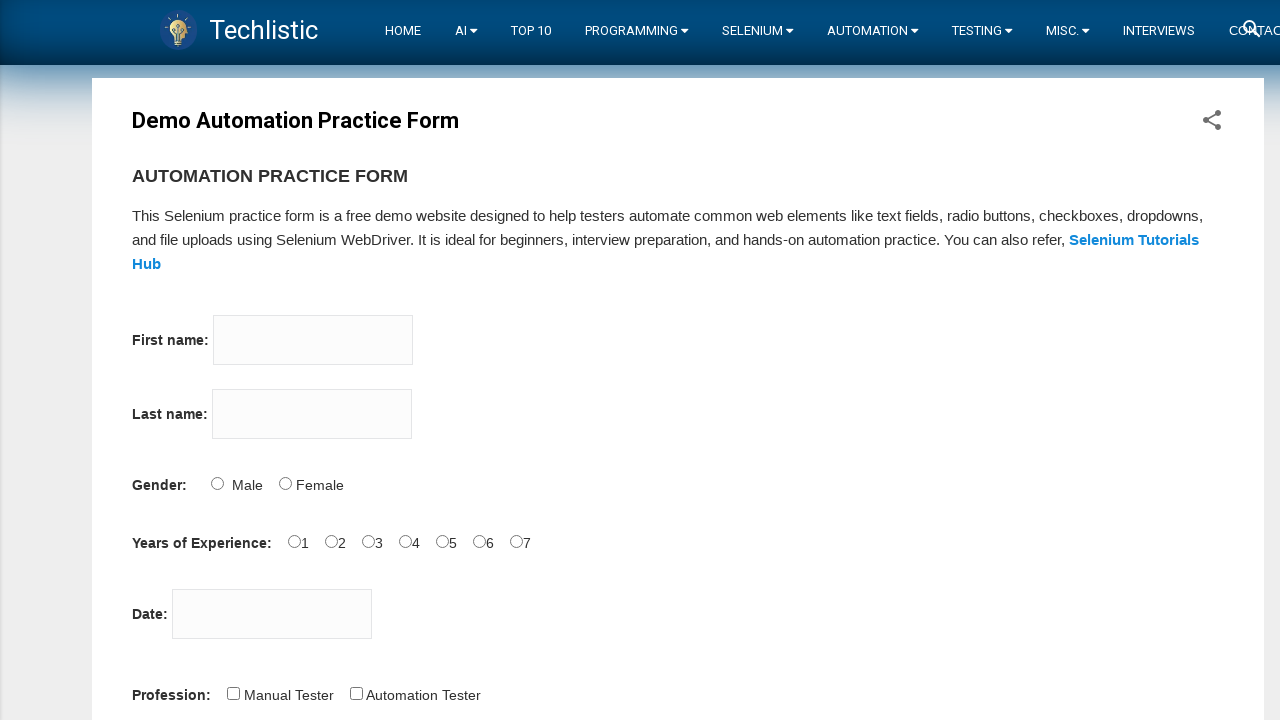

Clicked Male radio button at (217, 483) on #sex-0
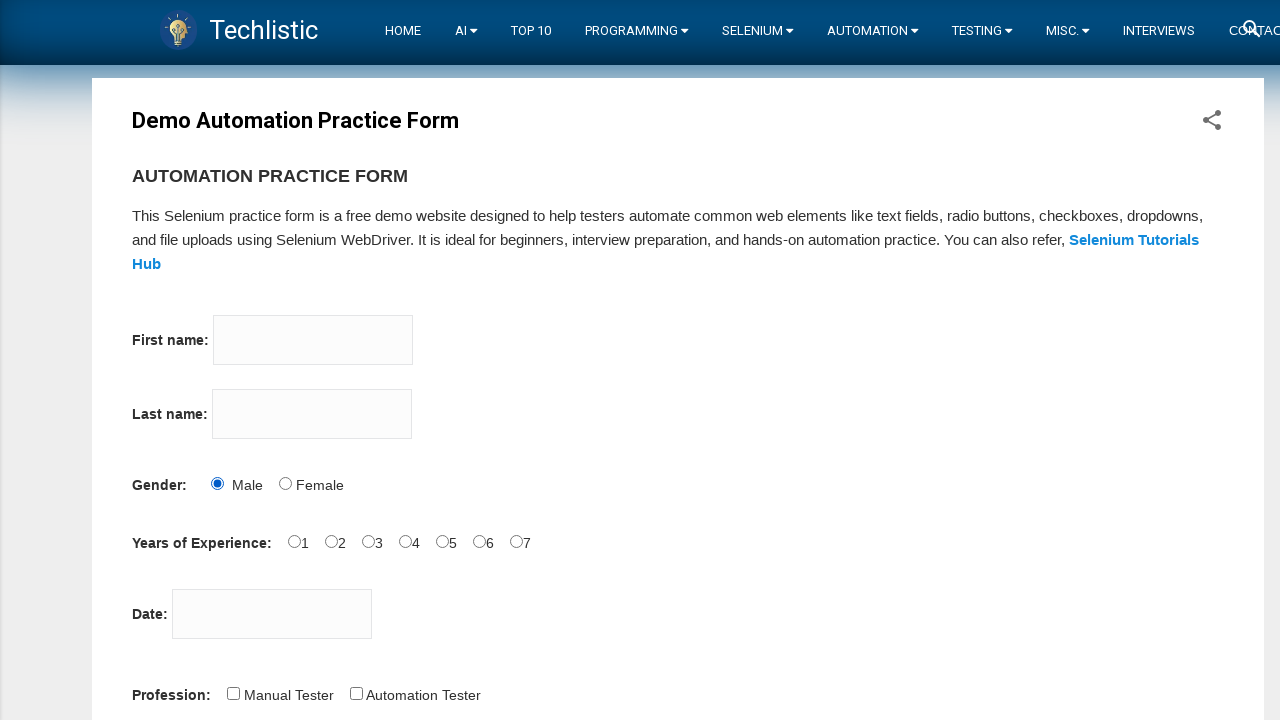

Clicked Female radio button at (285, 483) on #sex-1
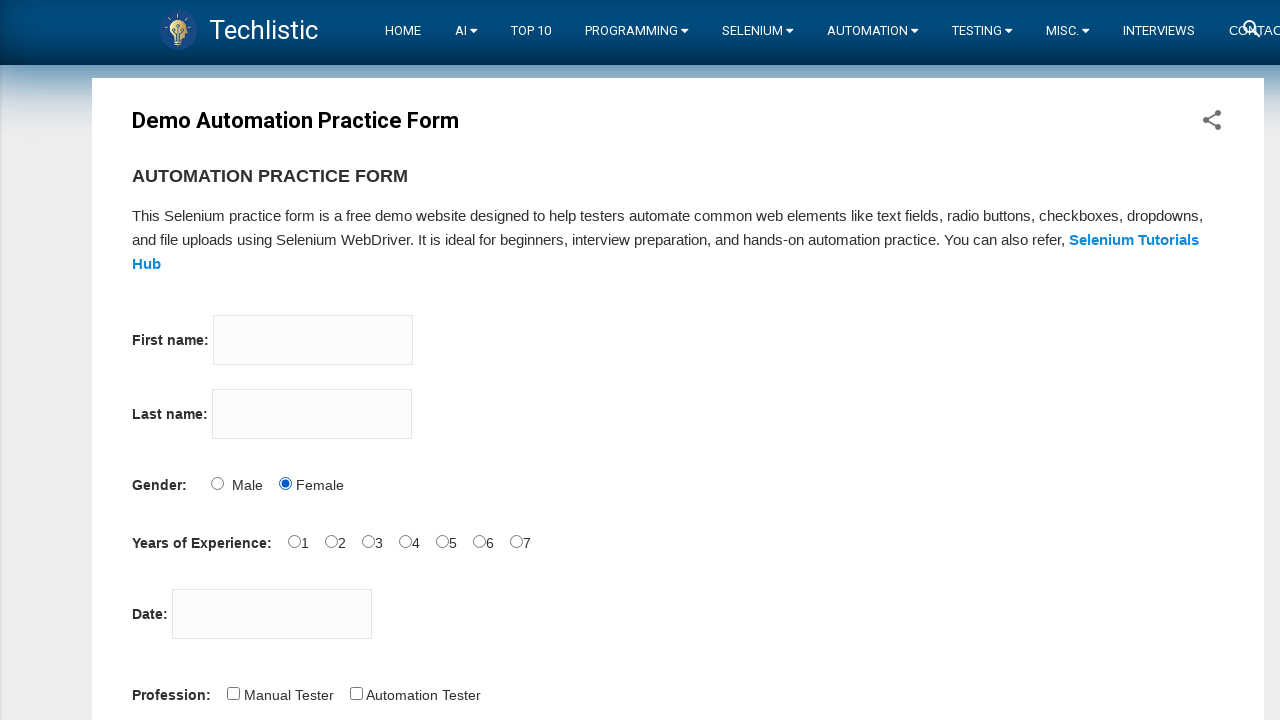

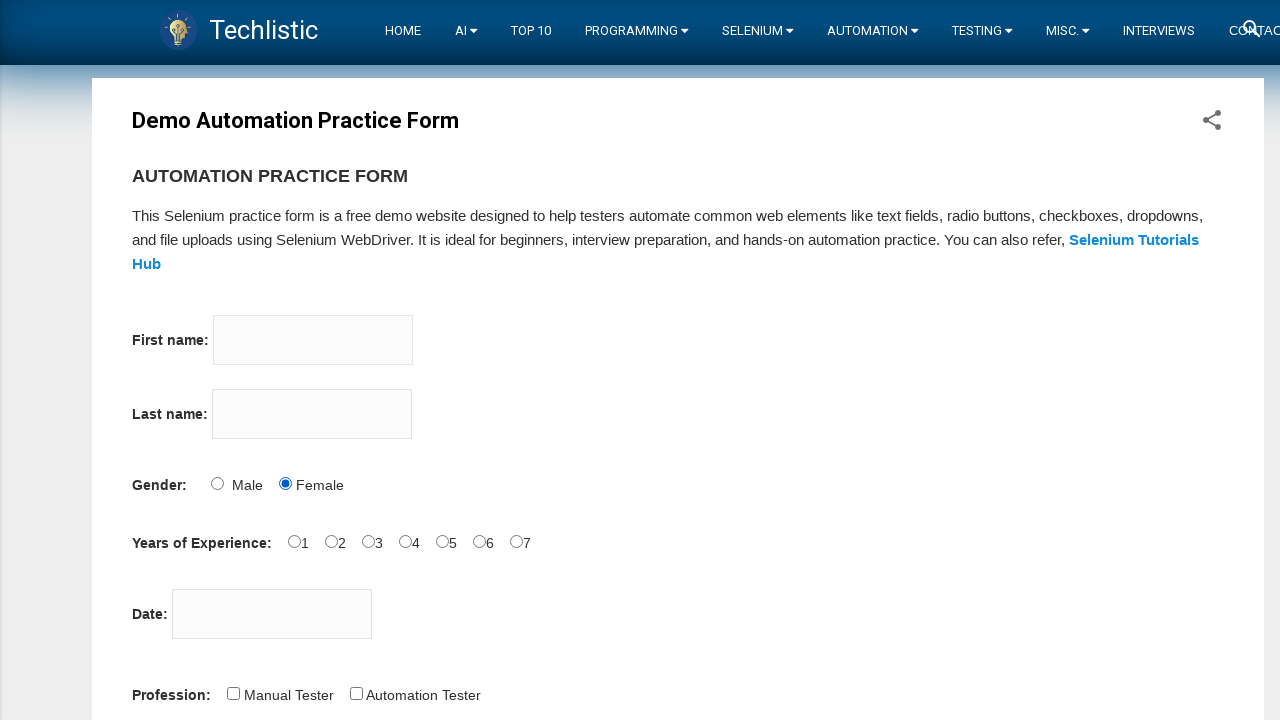